Verifies that there are exactly 5 elements with class "test" on the page and checks that the second button has the expected value attribute

Starting URL: https://kristinek.github.io/site/examples/locators

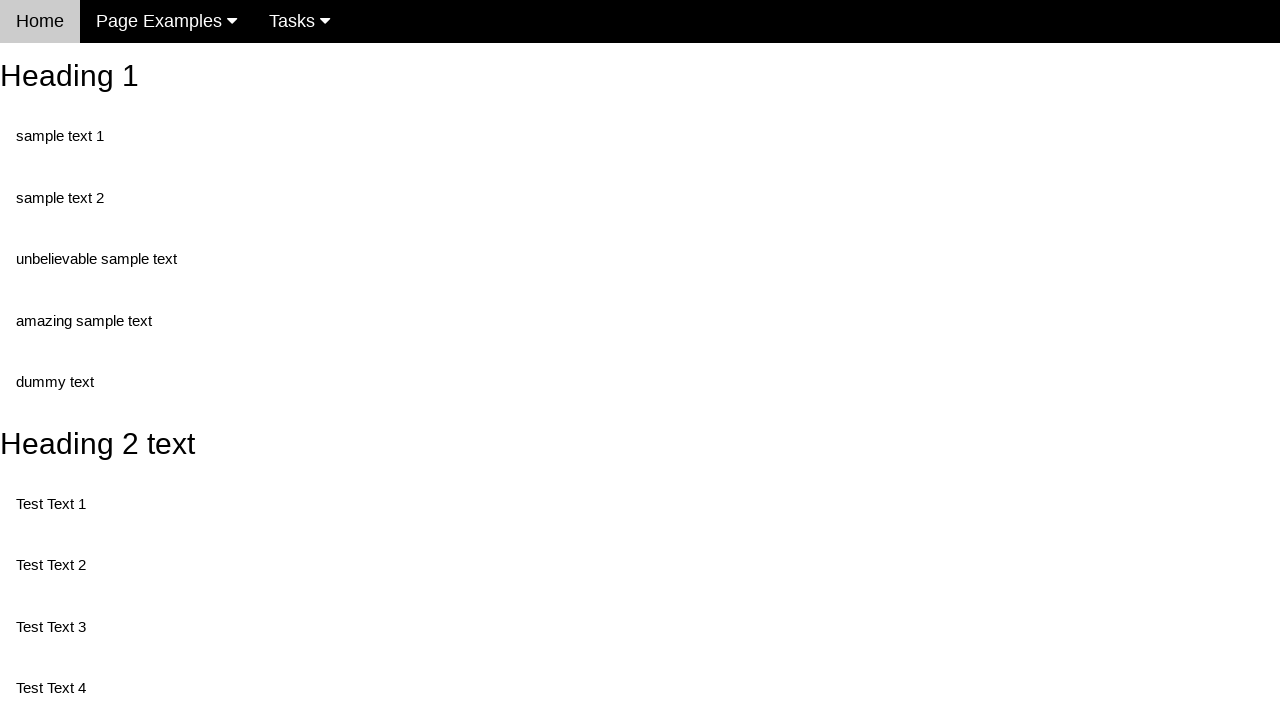

Navigated to locators example page
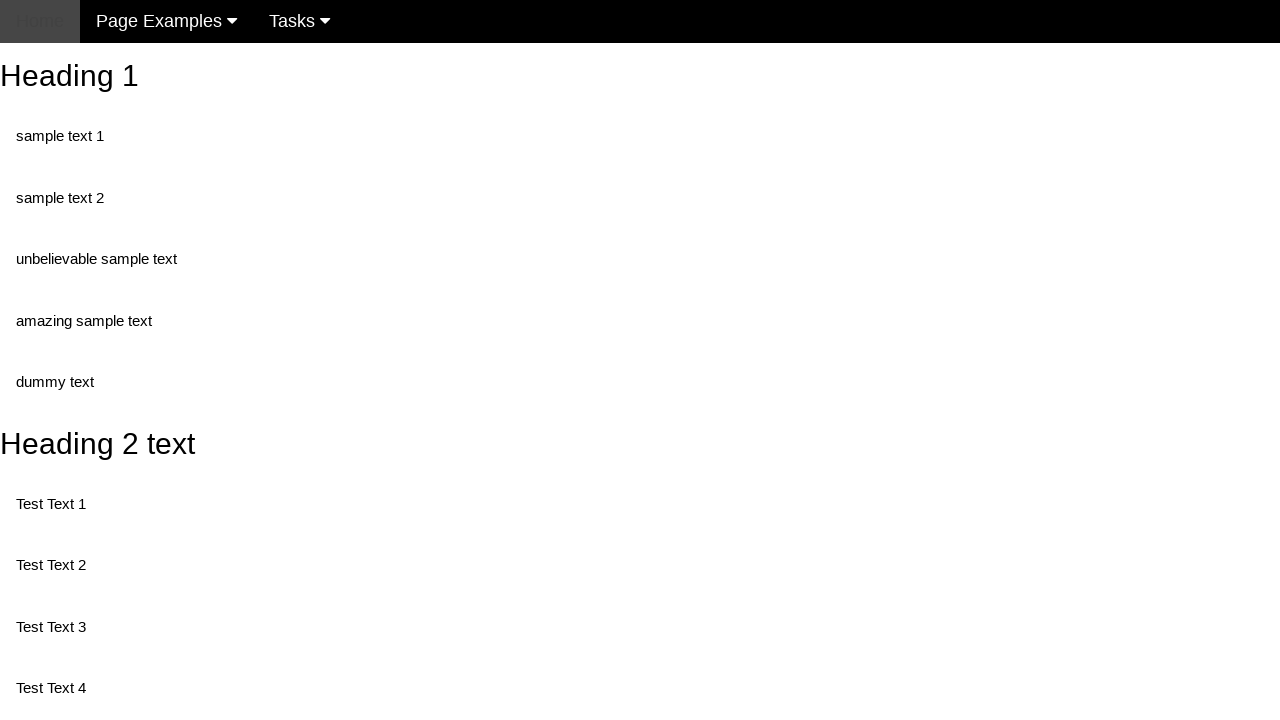

Located all elements with class 'test'
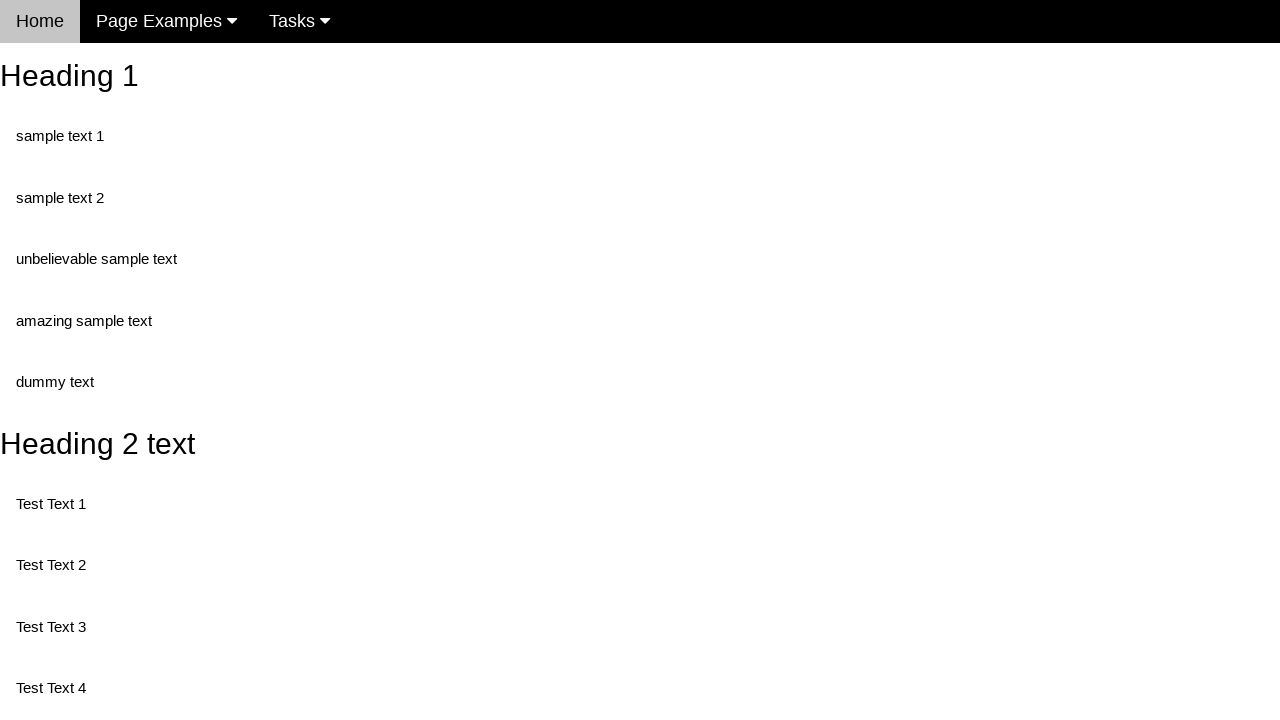

Verified that there are exactly 5 elements with class 'test'
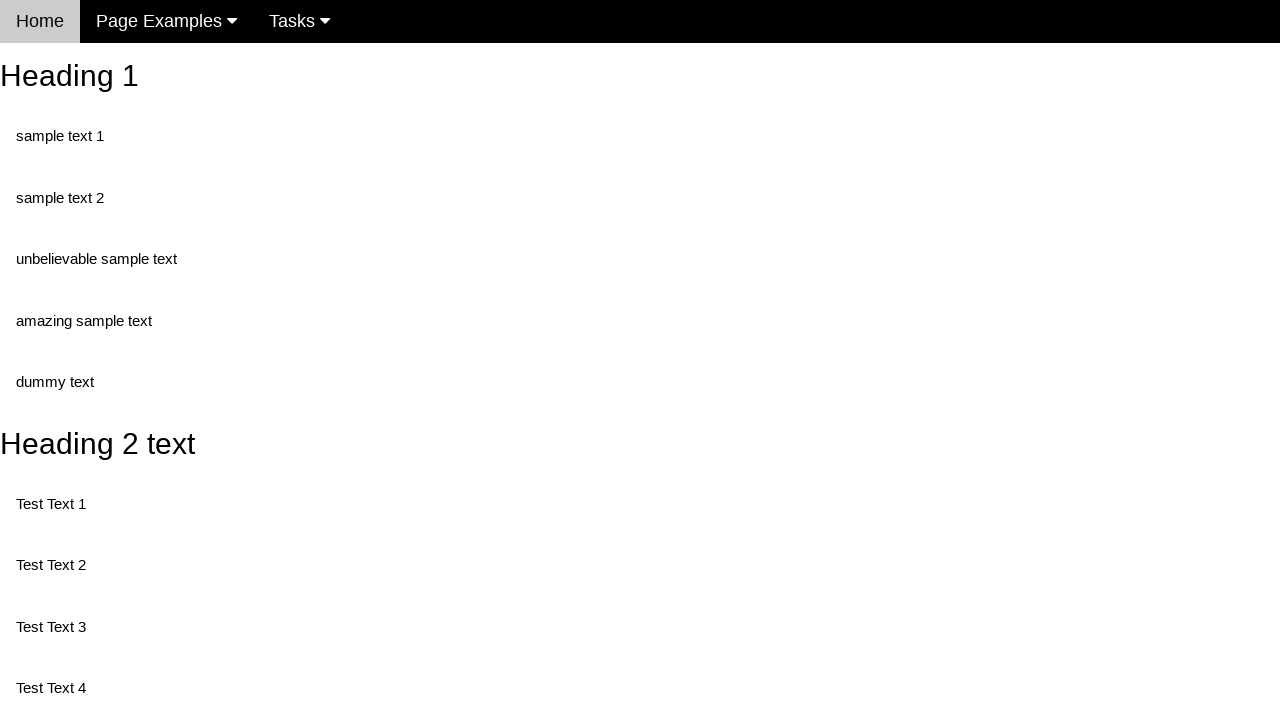

Retrieved value attribute from button with id 'buttonId'
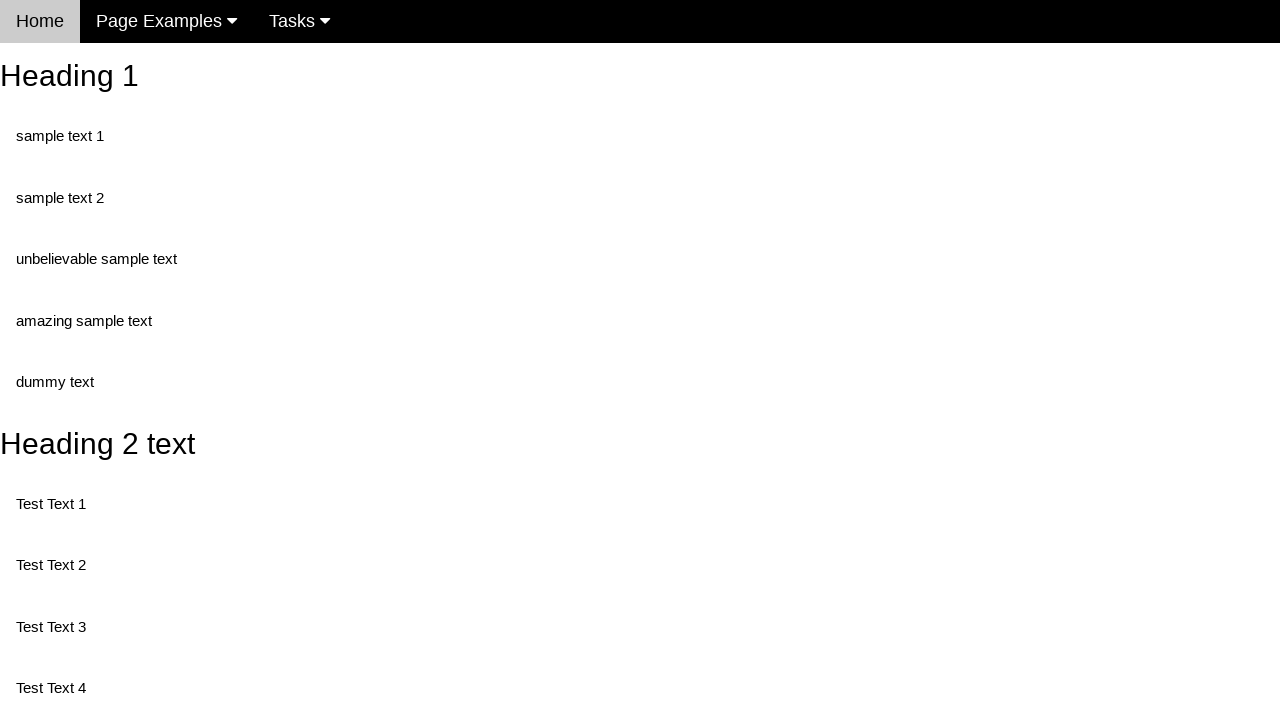

Verified that the second button has the expected value 'This is also a button'
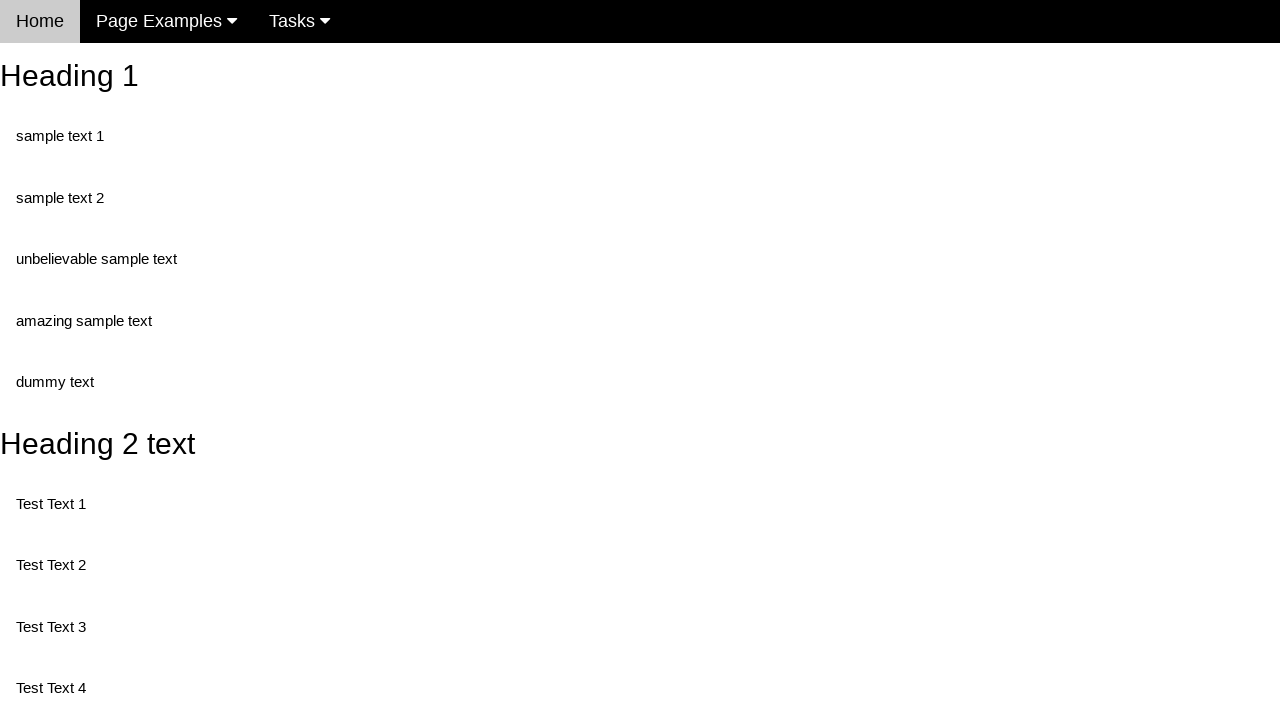

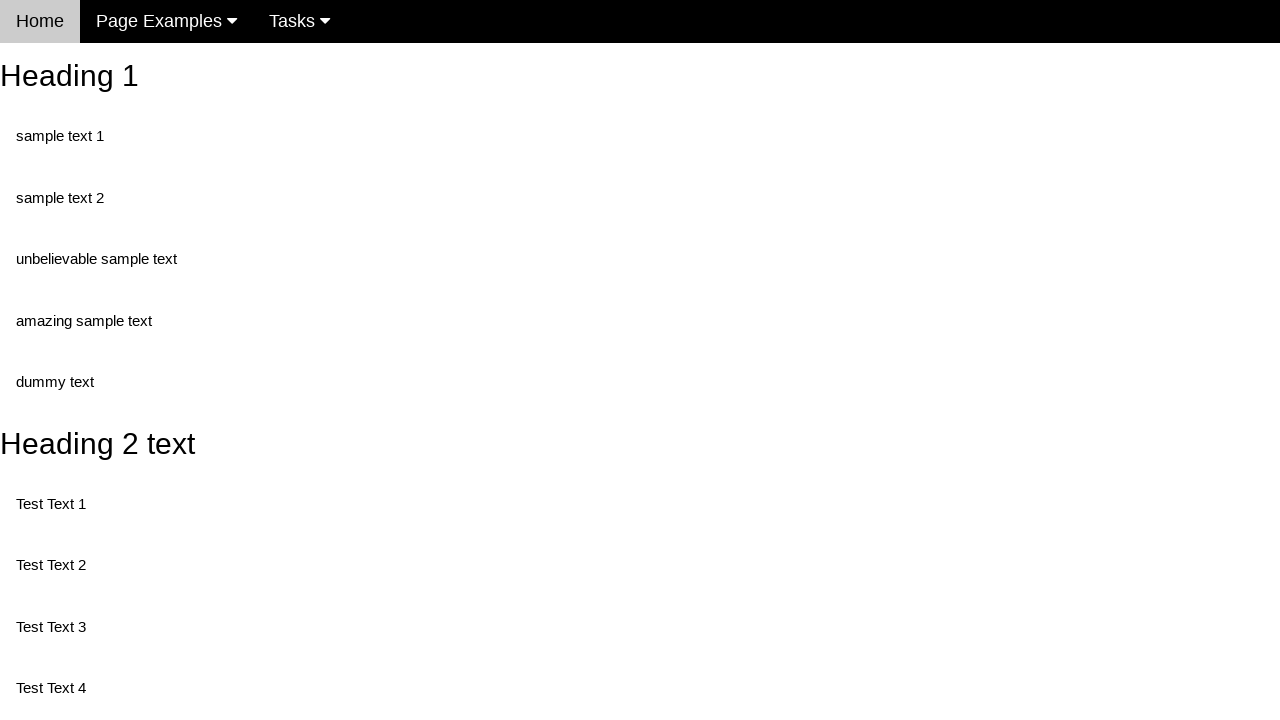